Tests handling JavaScript alert and confirm dialogs by entering a name, triggering alert/confirm popups, and accepting or dismissing them

Starting URL: http://rahulshettyacademy.com/AutomationPractice/

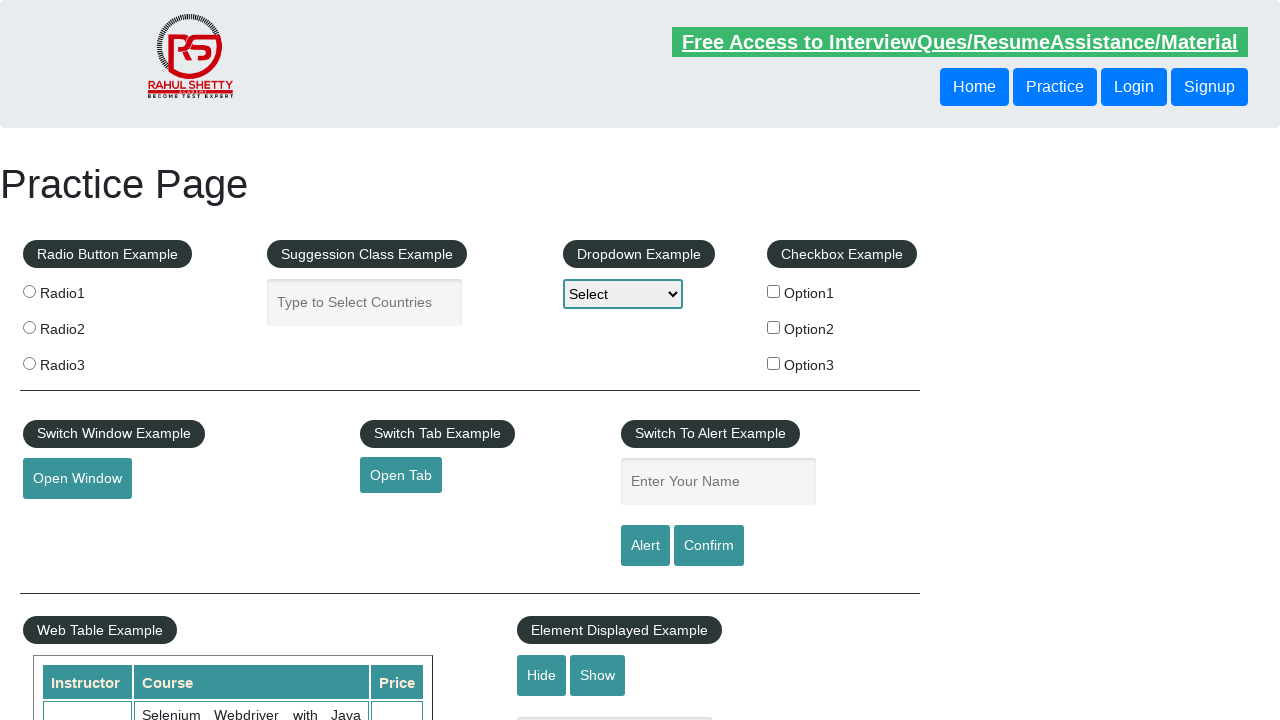

Filled name field with 'Marcus' on #name
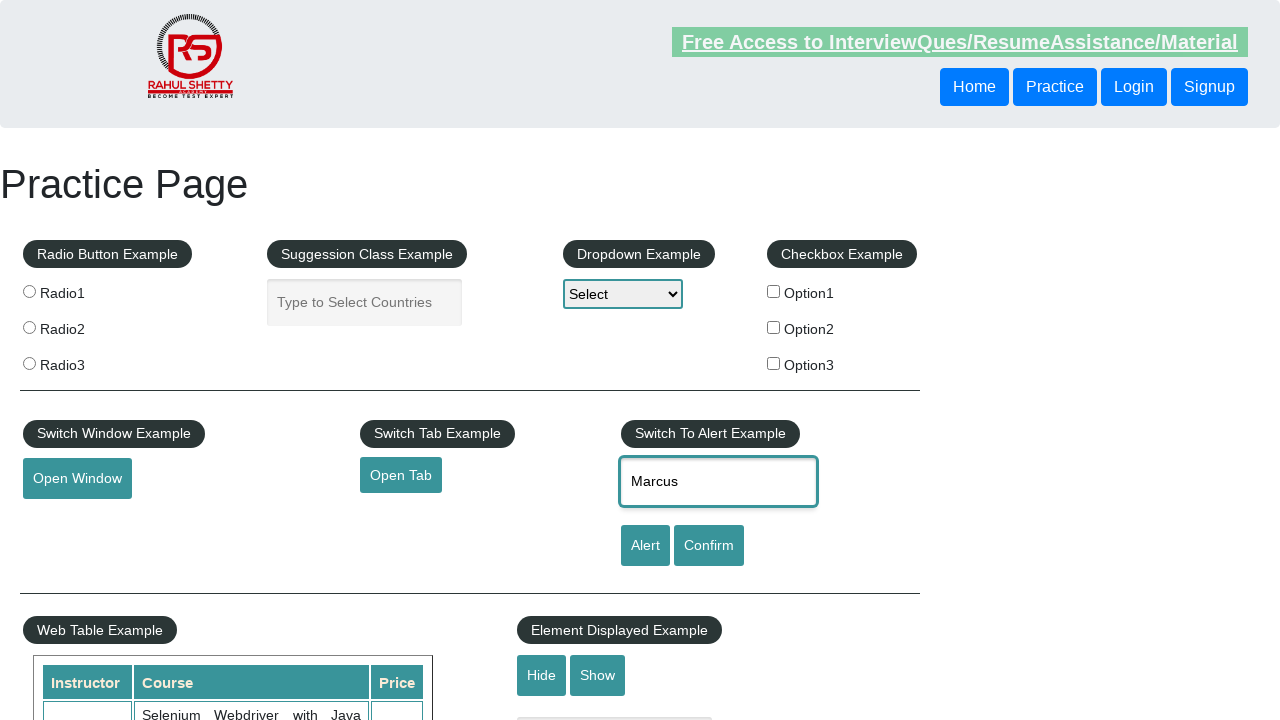

Clicked Alert button to trigger JavaScript alert at (645, 546) on [id=alertbtn]
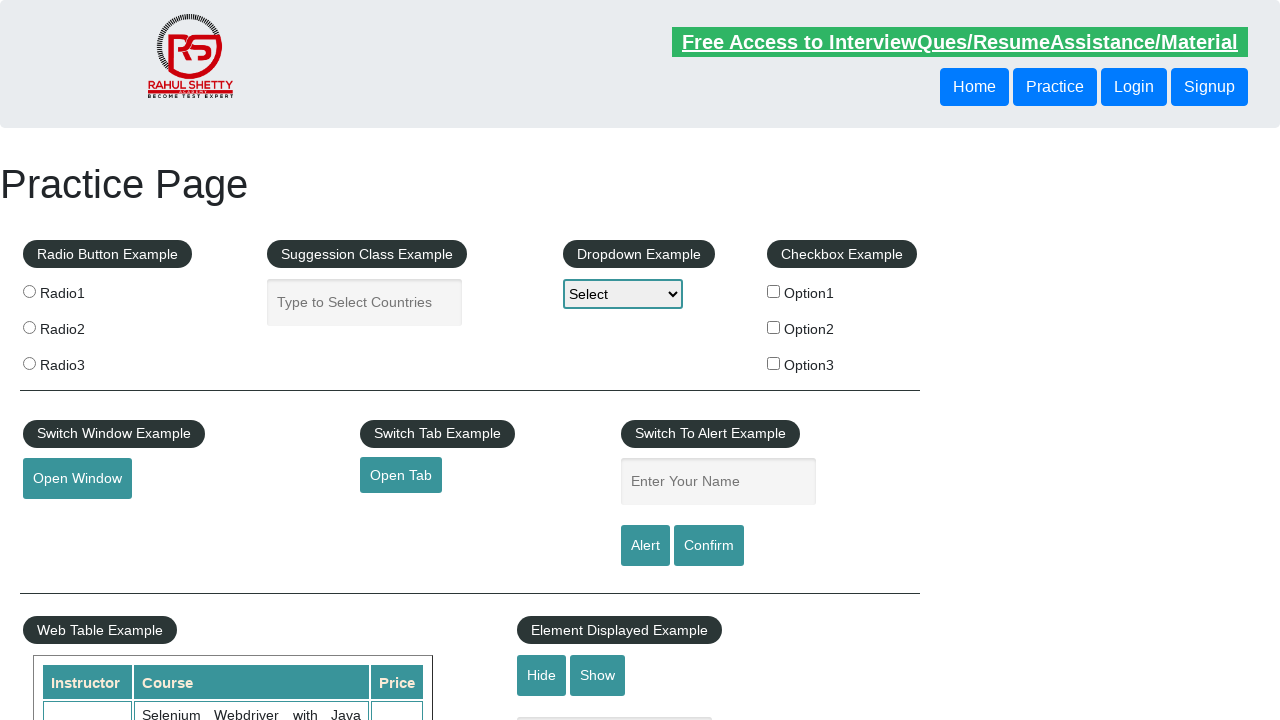

Set up alert dialog handler to accept the dialog
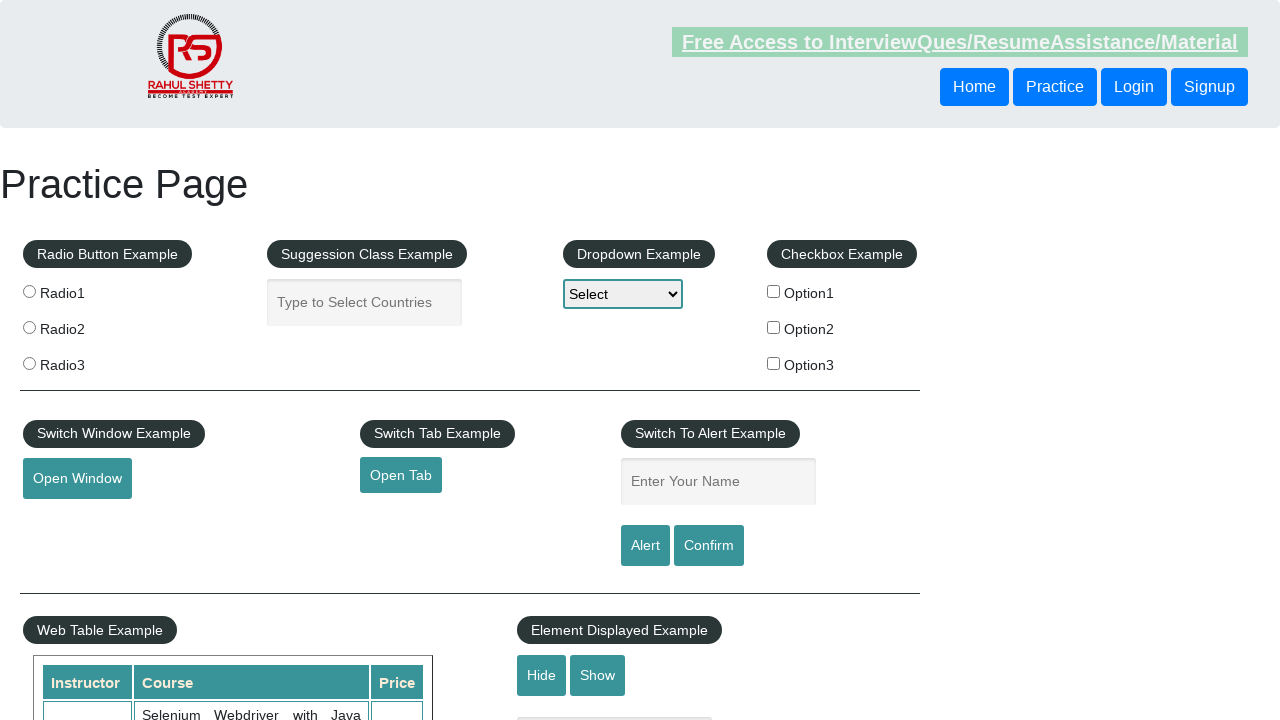

Waited for alert dialog to be processed
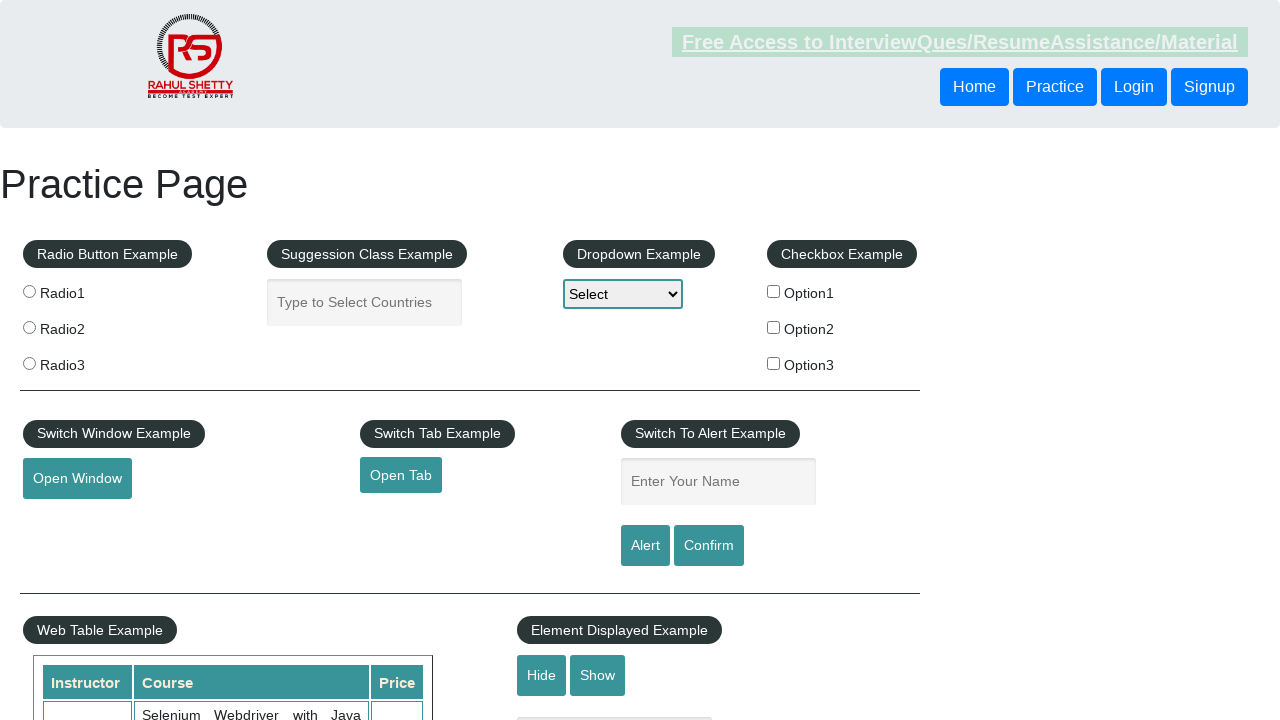

Cleared the name field for next test on #name
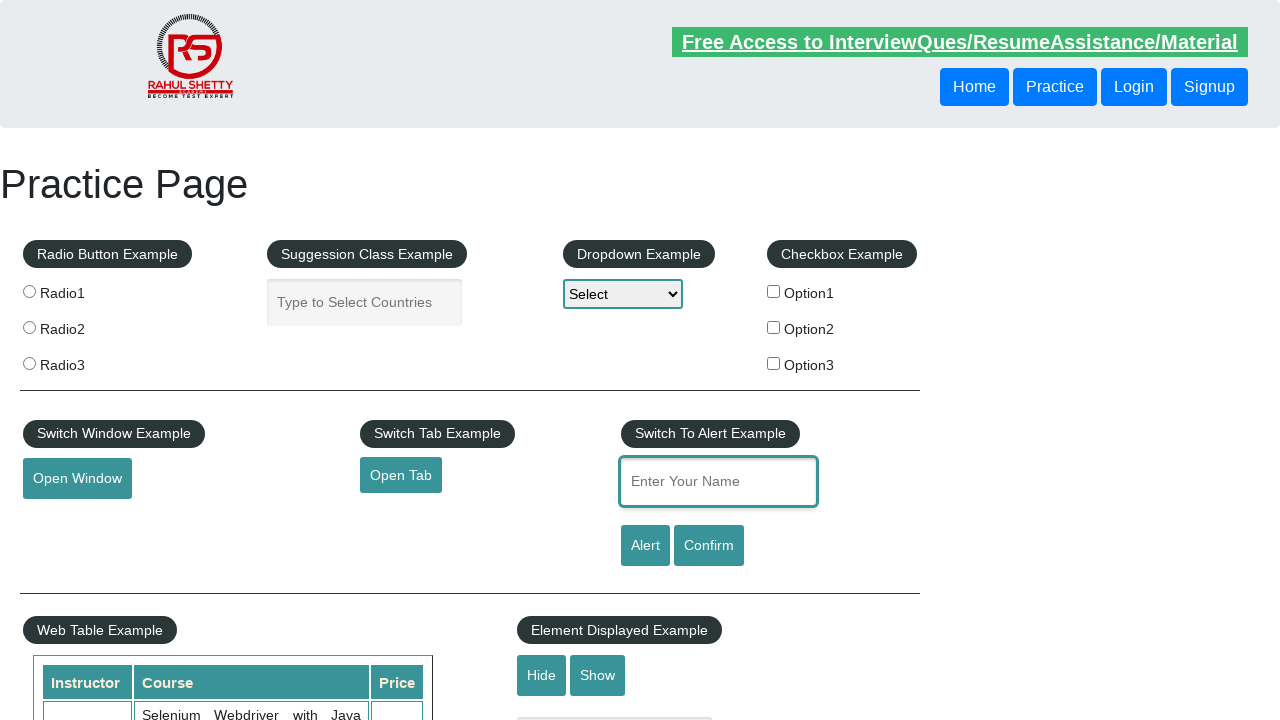

Filled name field with 'Marcus' for confirm dialog test on #name
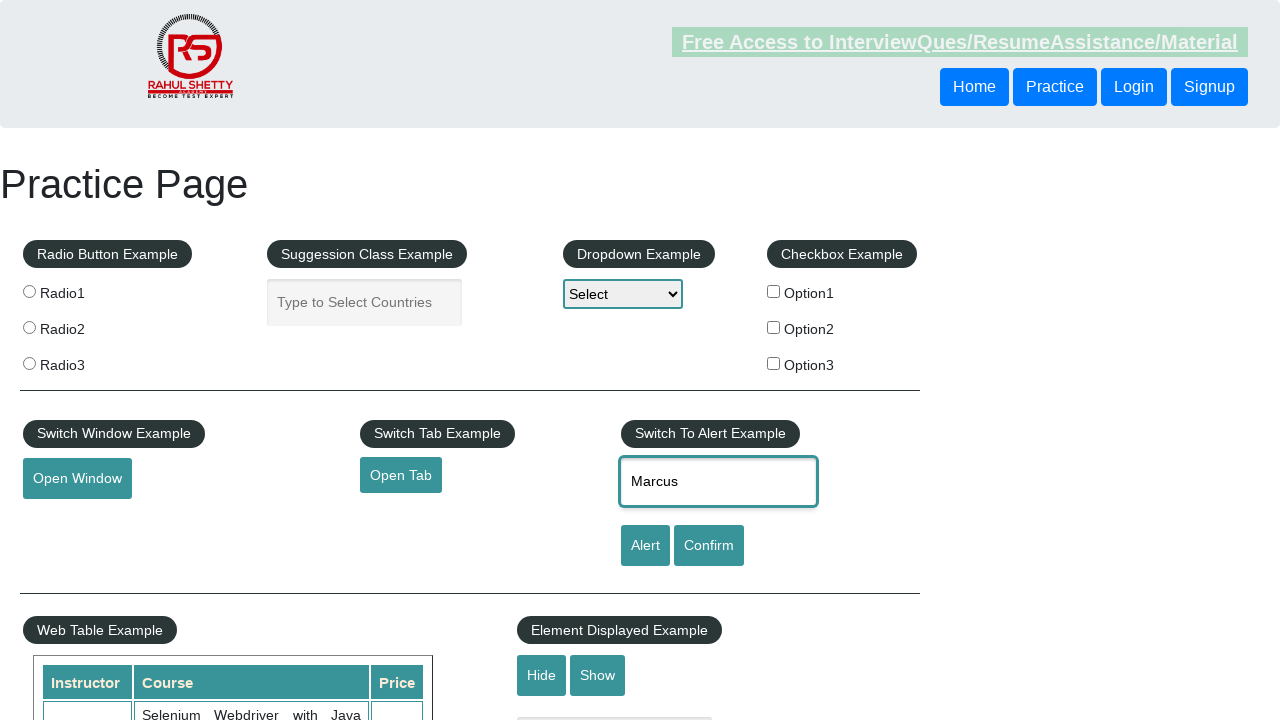

Set up confirm dialog handler to dismiss the dialog
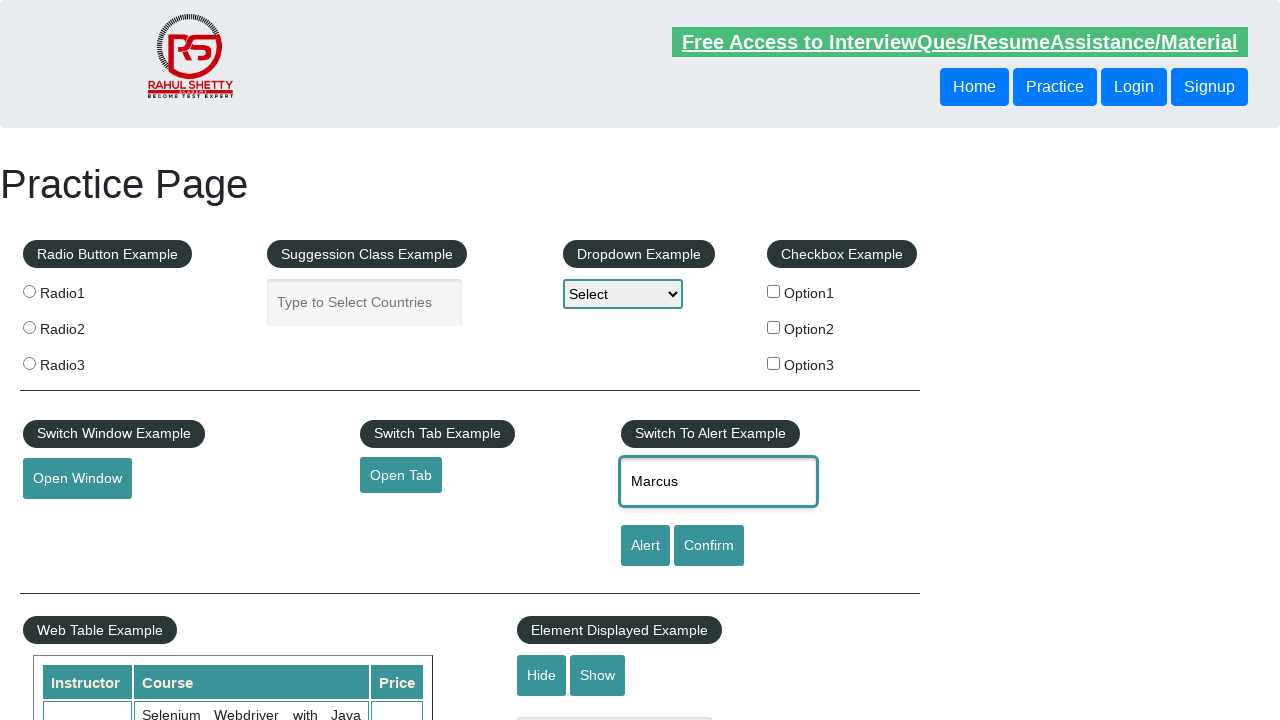

Clicked Confirm button to trigger JavaScript confirm dialog at (709, 546) on [id=confirmbtn]
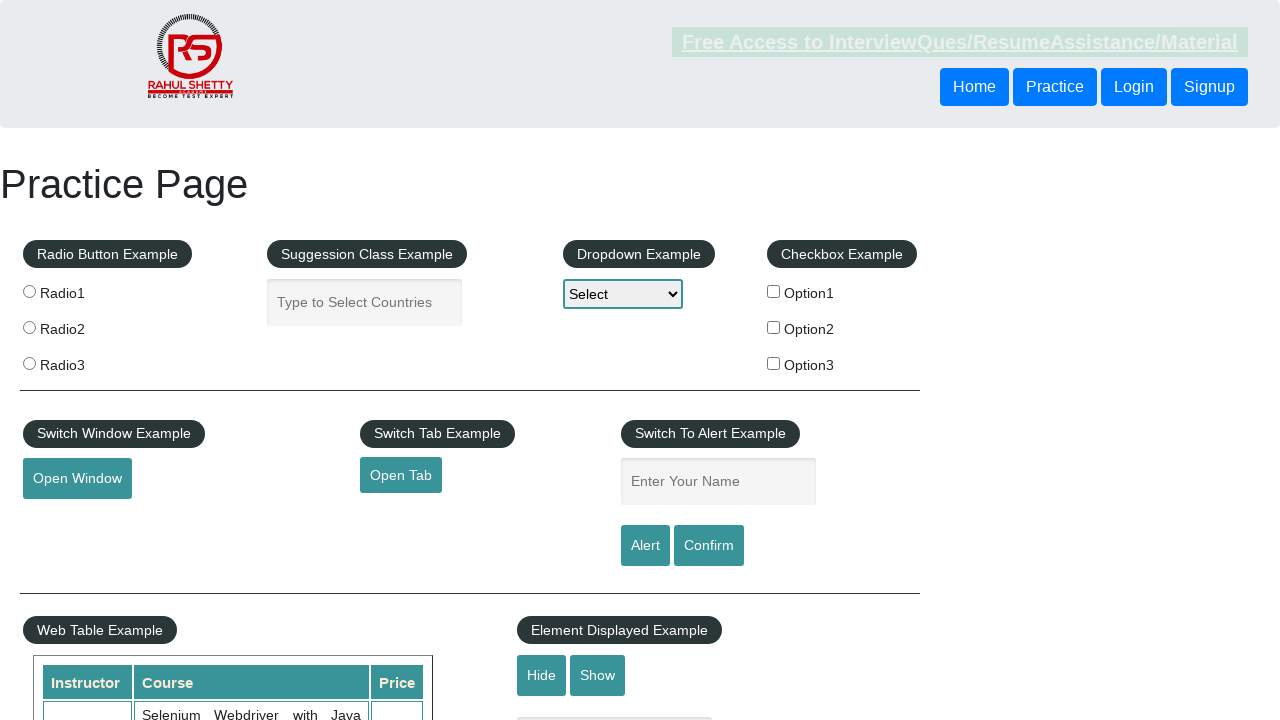

Waited for confirm dialog to be processed
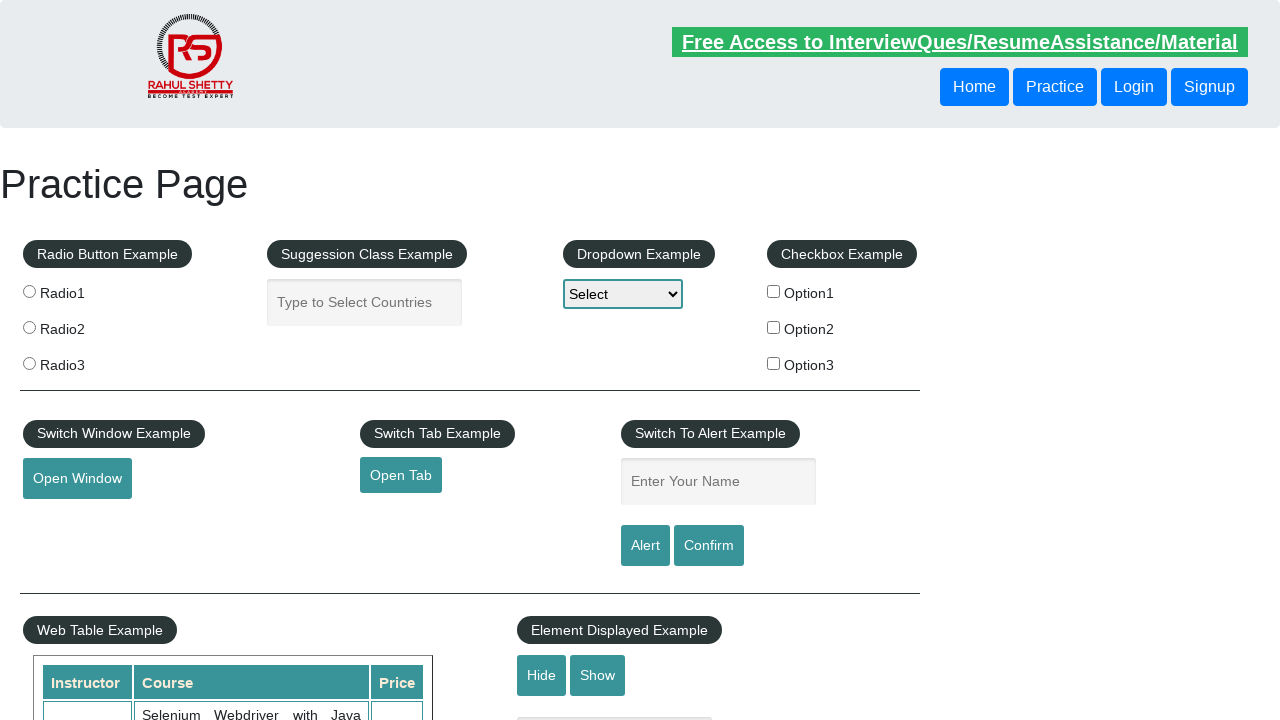

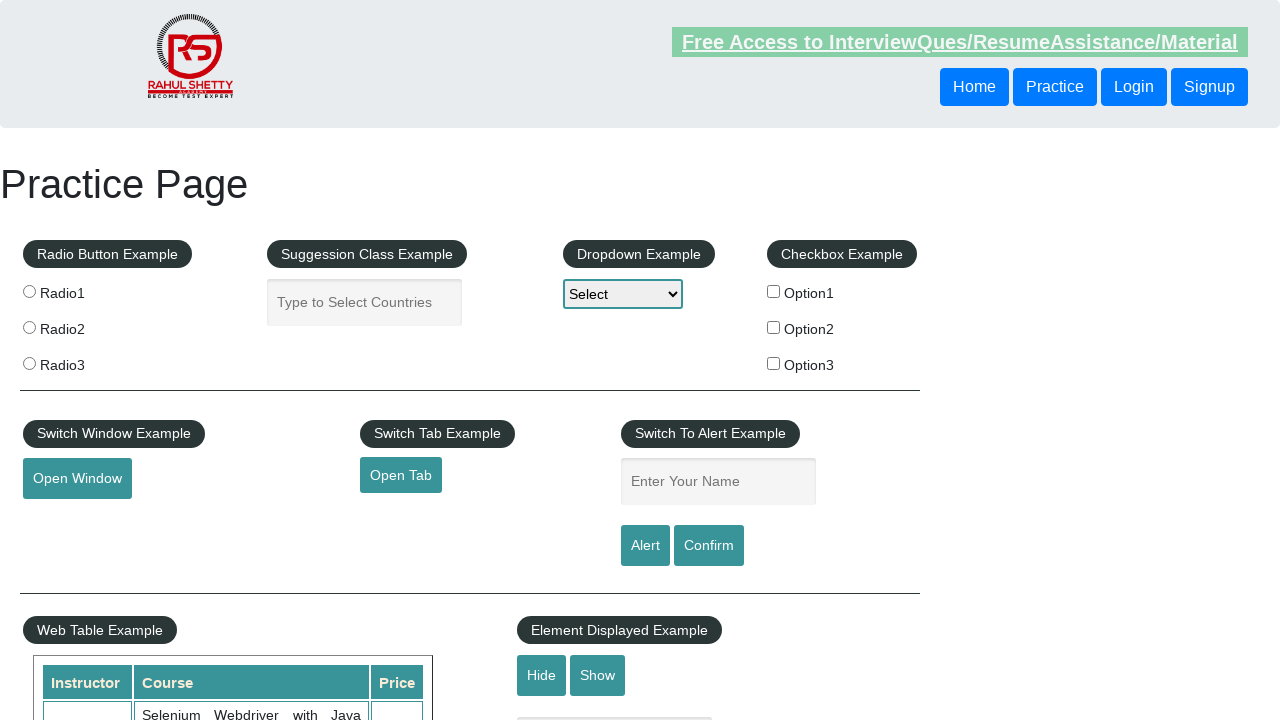